Tests registration form validation by submitting empty form and verifying error messages for all required fields

Starting URL: https://alada.vn/tai-khoan/dang-ky.html

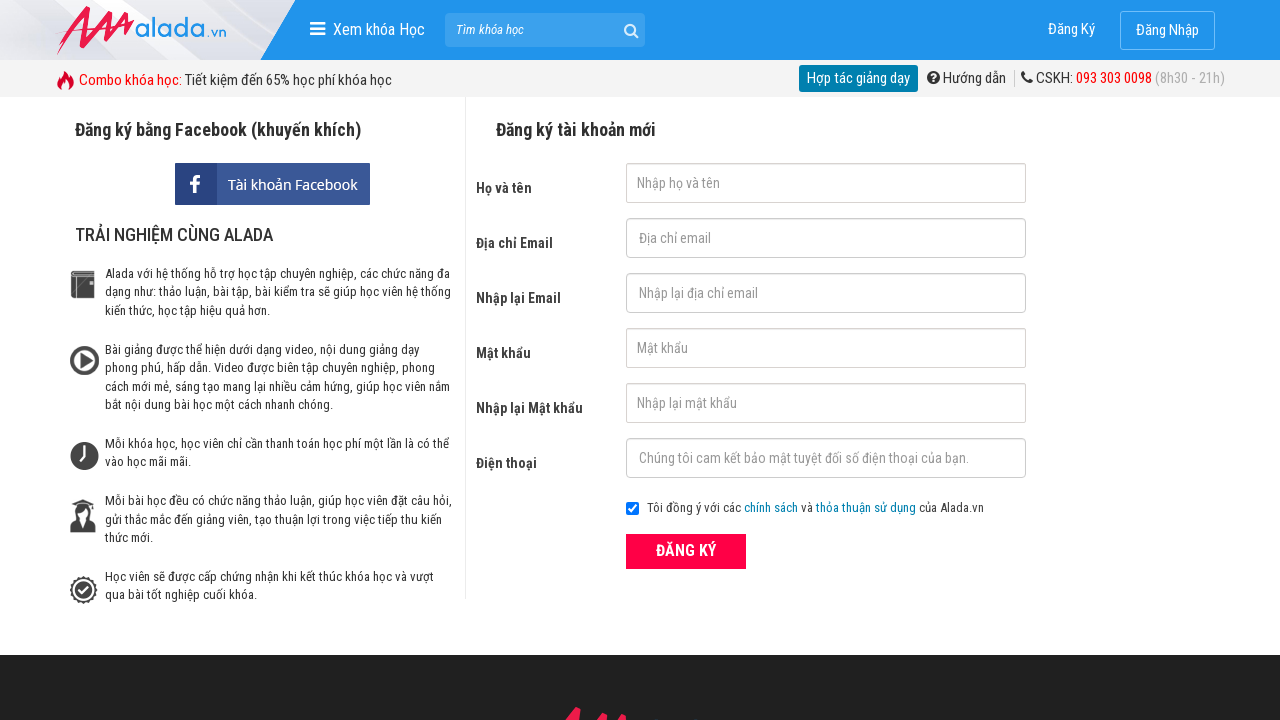

Clicked submit button without filling any required fields at (686, 551) on button[type='submit']
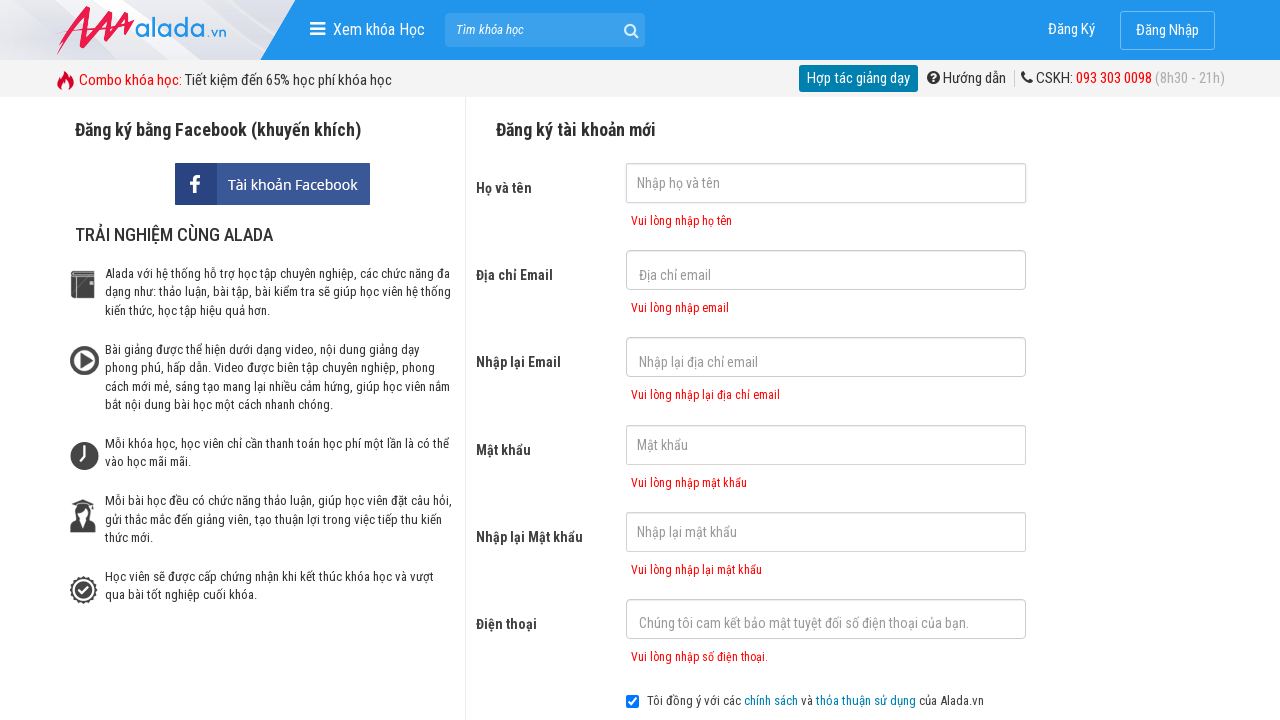

First name error message appeared
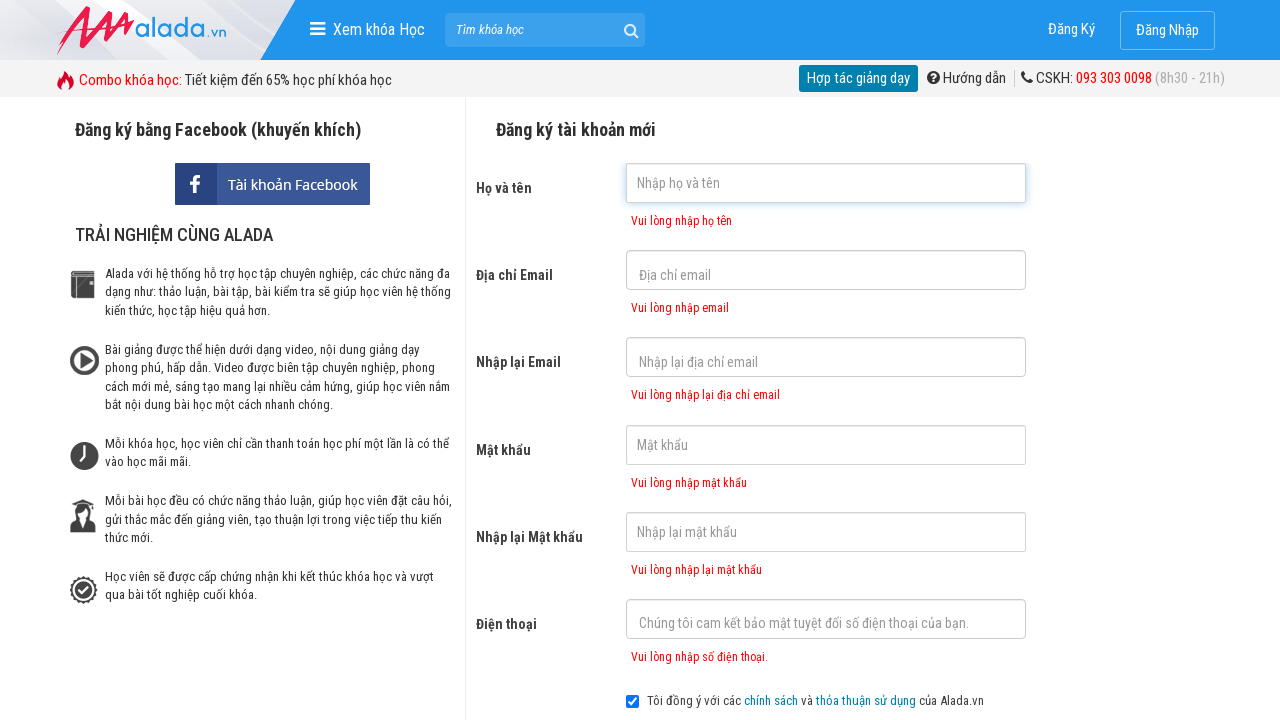

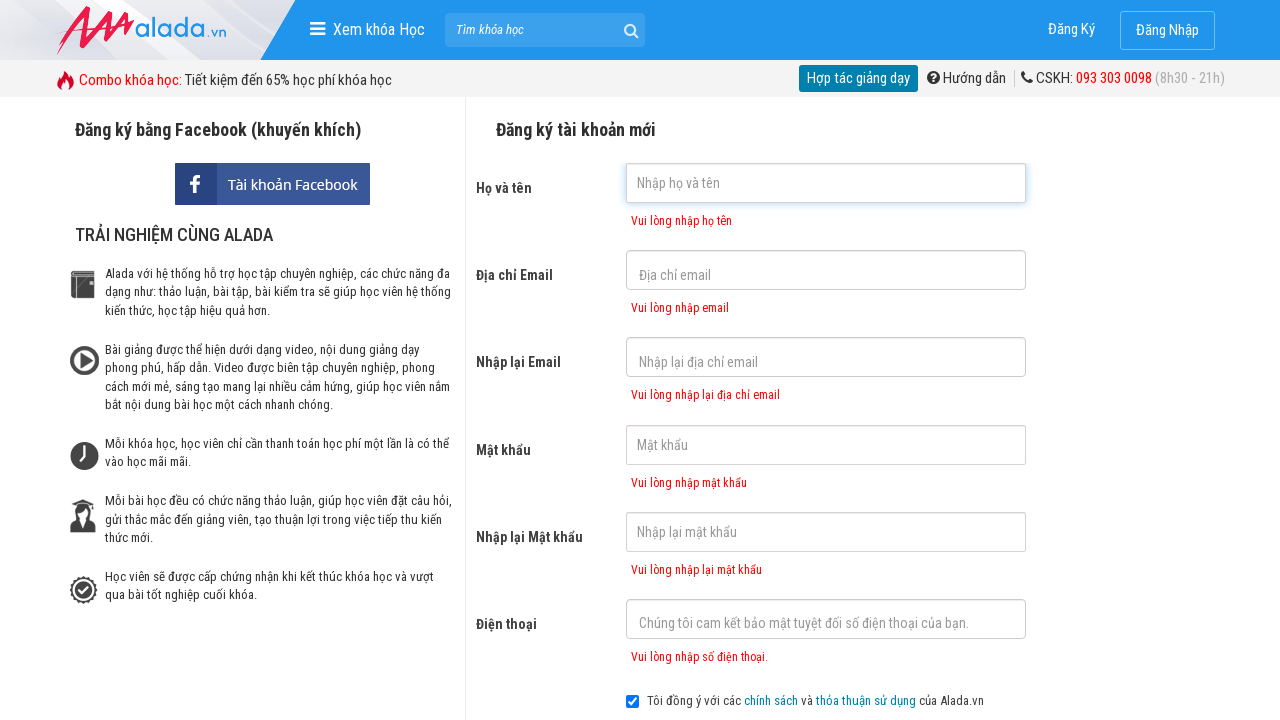